Performs a drag and drop action by dragging element 'box A' onto element 'box B' on a drag-and-drop demo page.

Starting URL: https://crossbrowsertesting.github.io/drag-and-drop

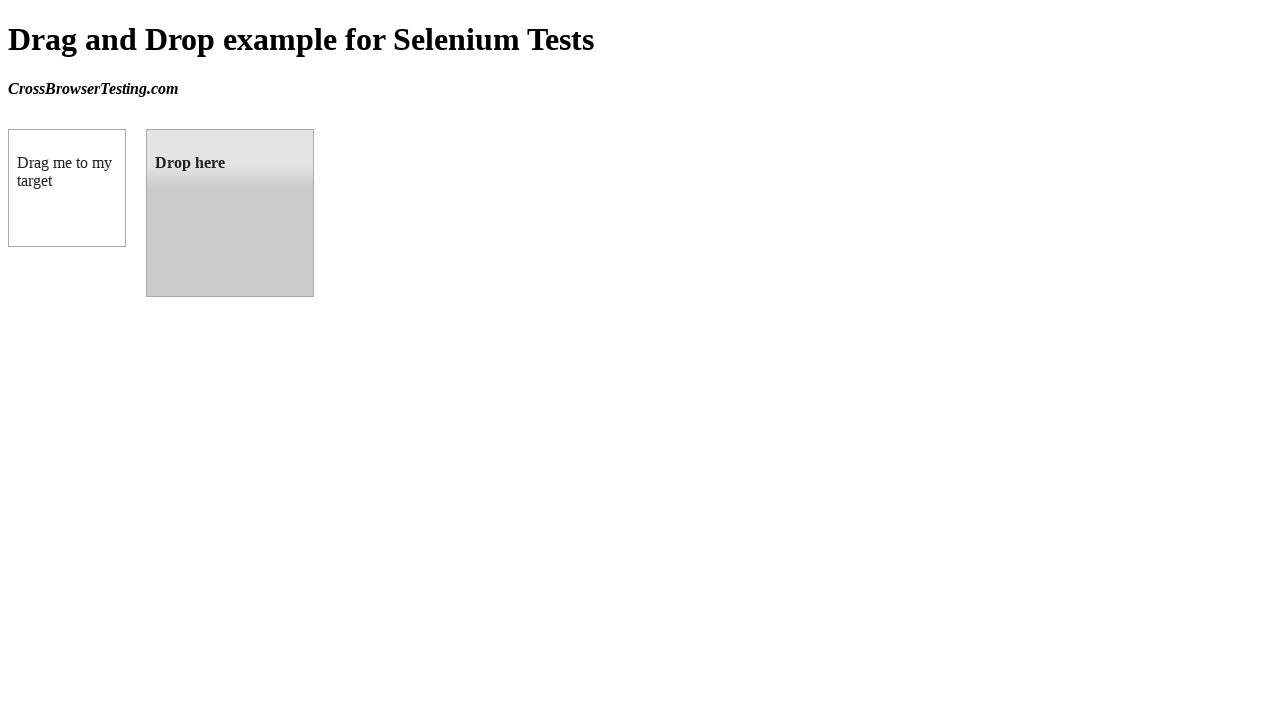

Waited for draggable element (box A) to be visible
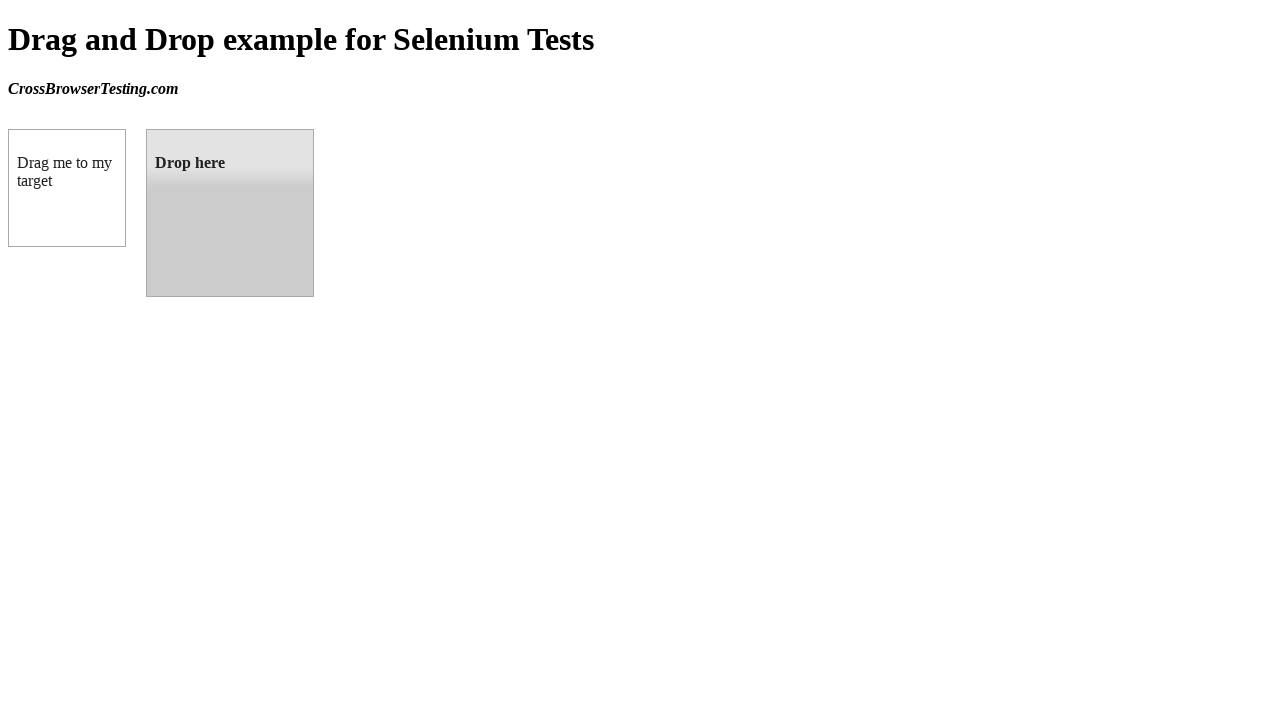

Waited for droppable element (box B) to be visible
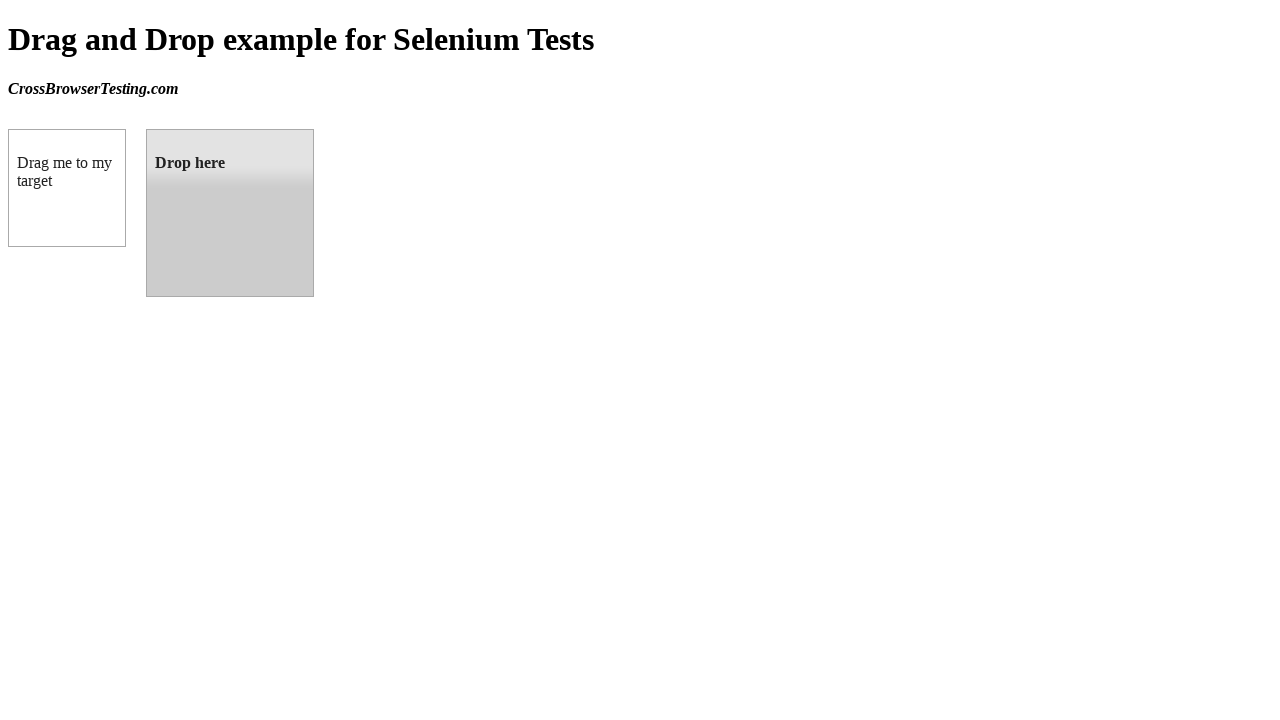

Located draggable element (box A)
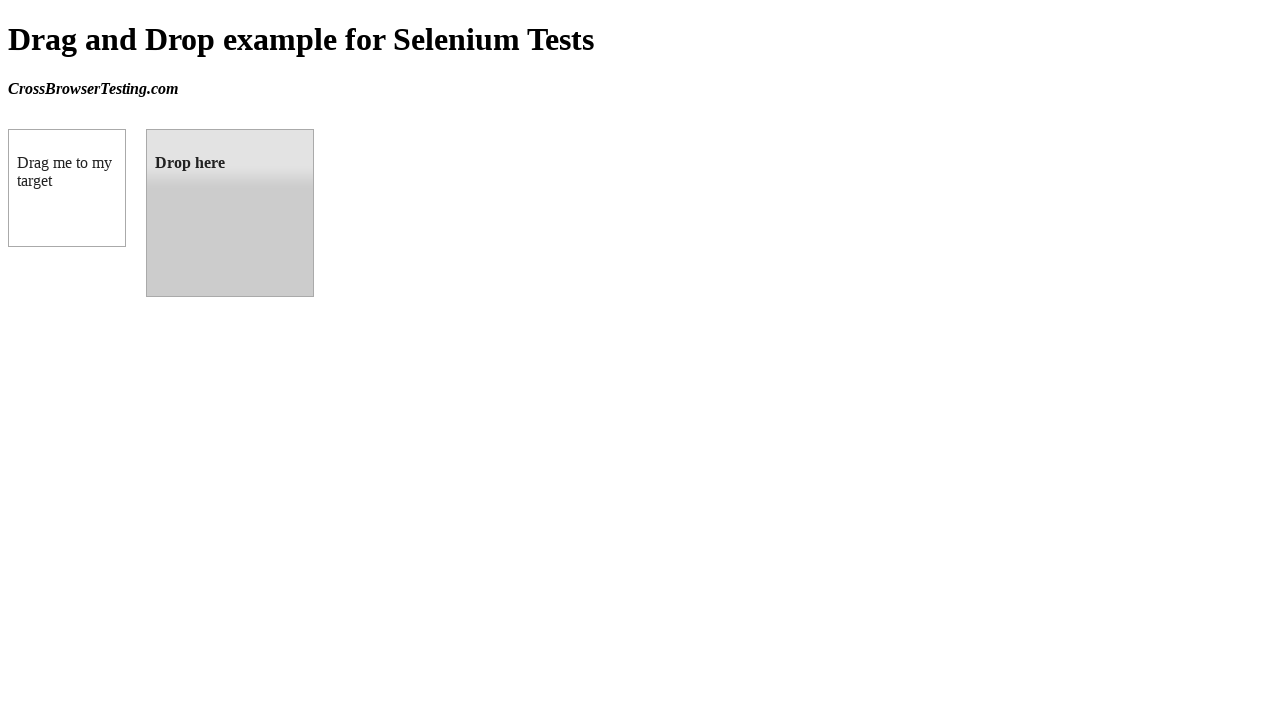

Located droppable element (box B)
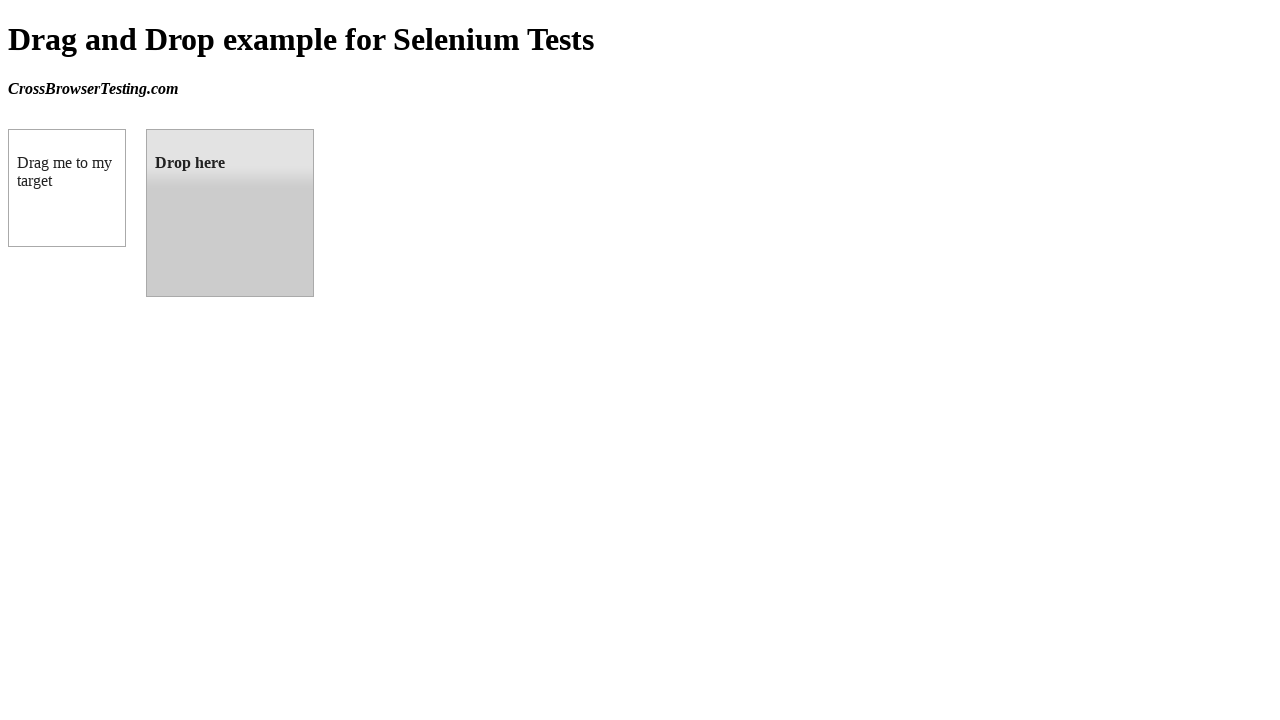

Dragged box A onto box B at (230, 213)
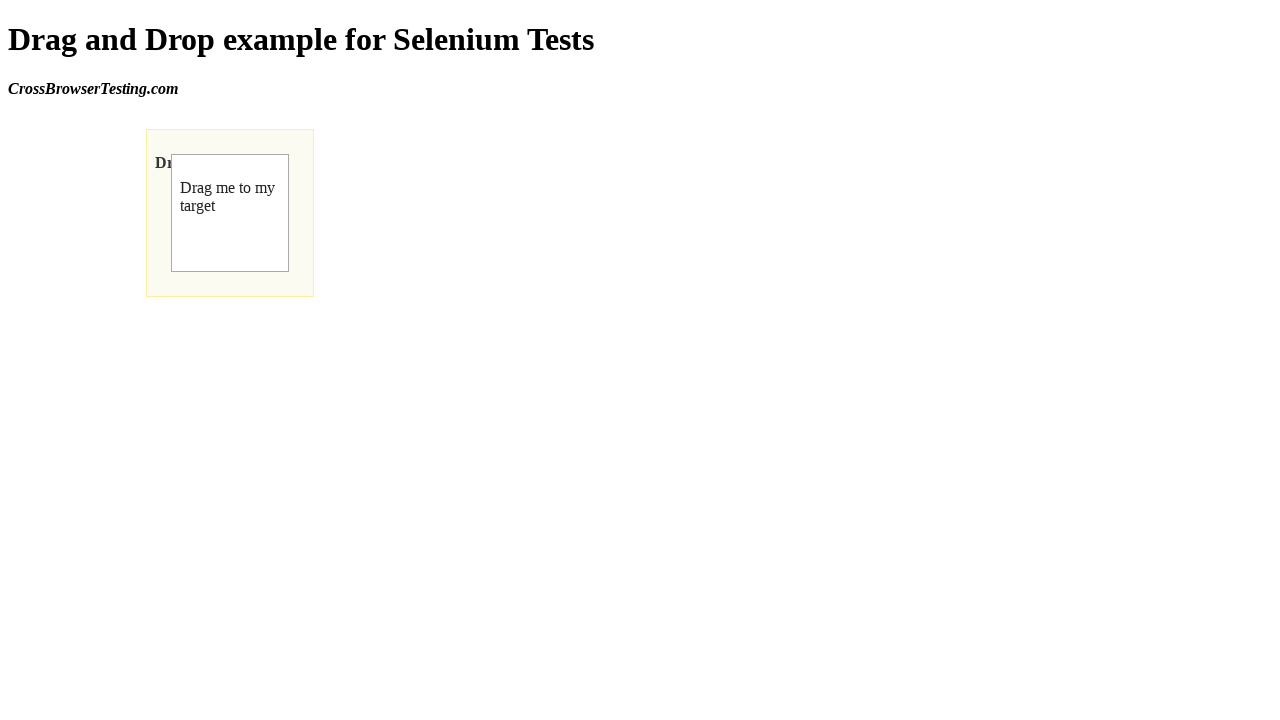

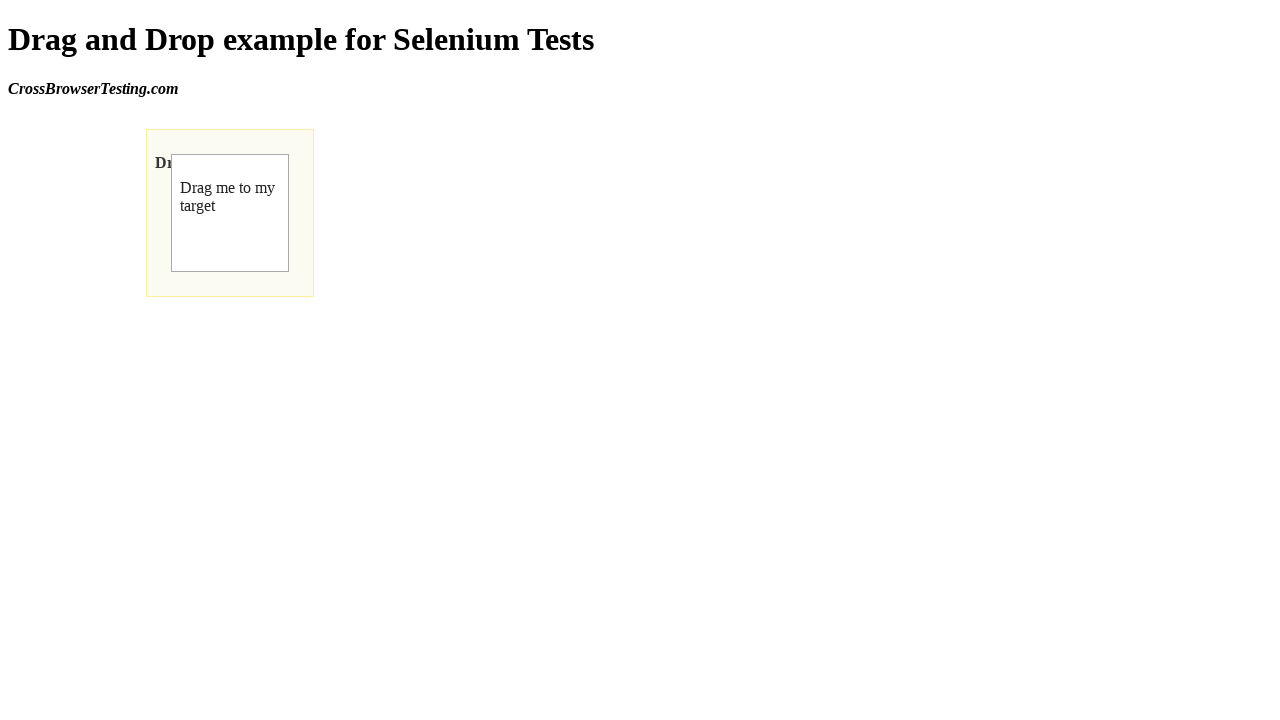